Navigates to a travel website, opens multiple links in new browser tabs using keyboard shortcuts, and switches through all opened windows to verify they loaded successfully.

Starting URL: https://eztravelpad.com/

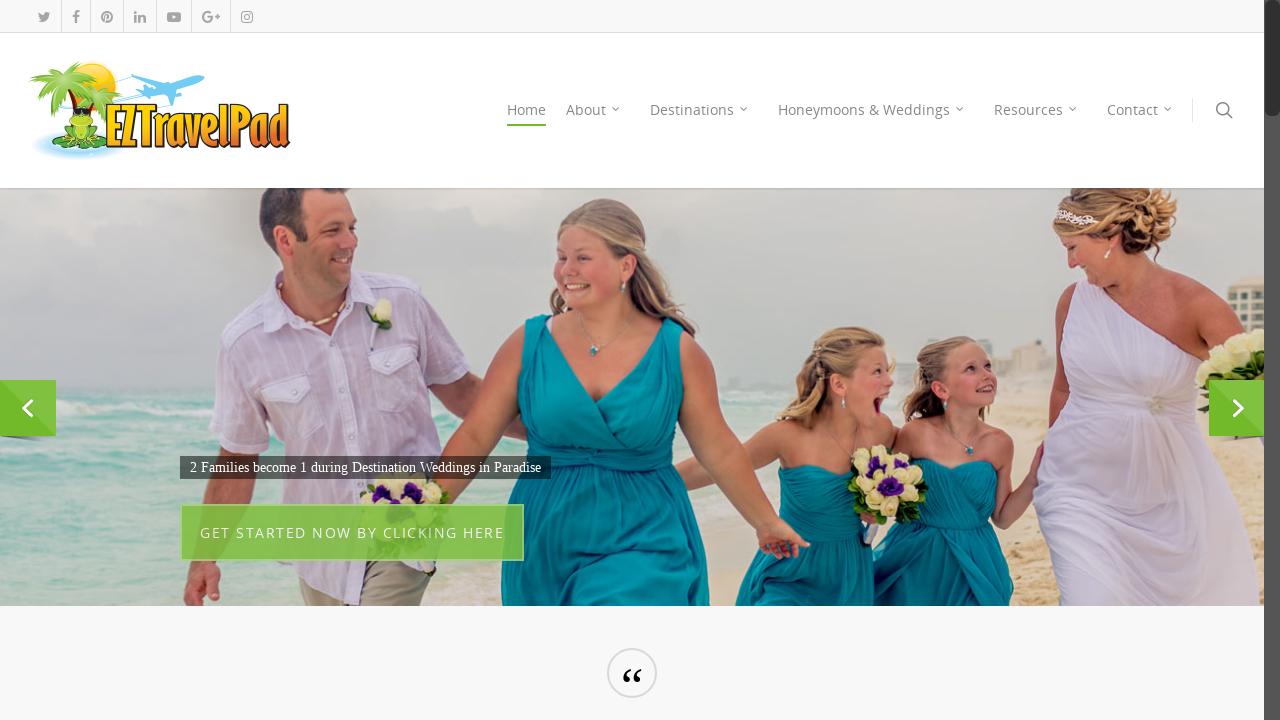

Waited for page to load with domcontentloaded state
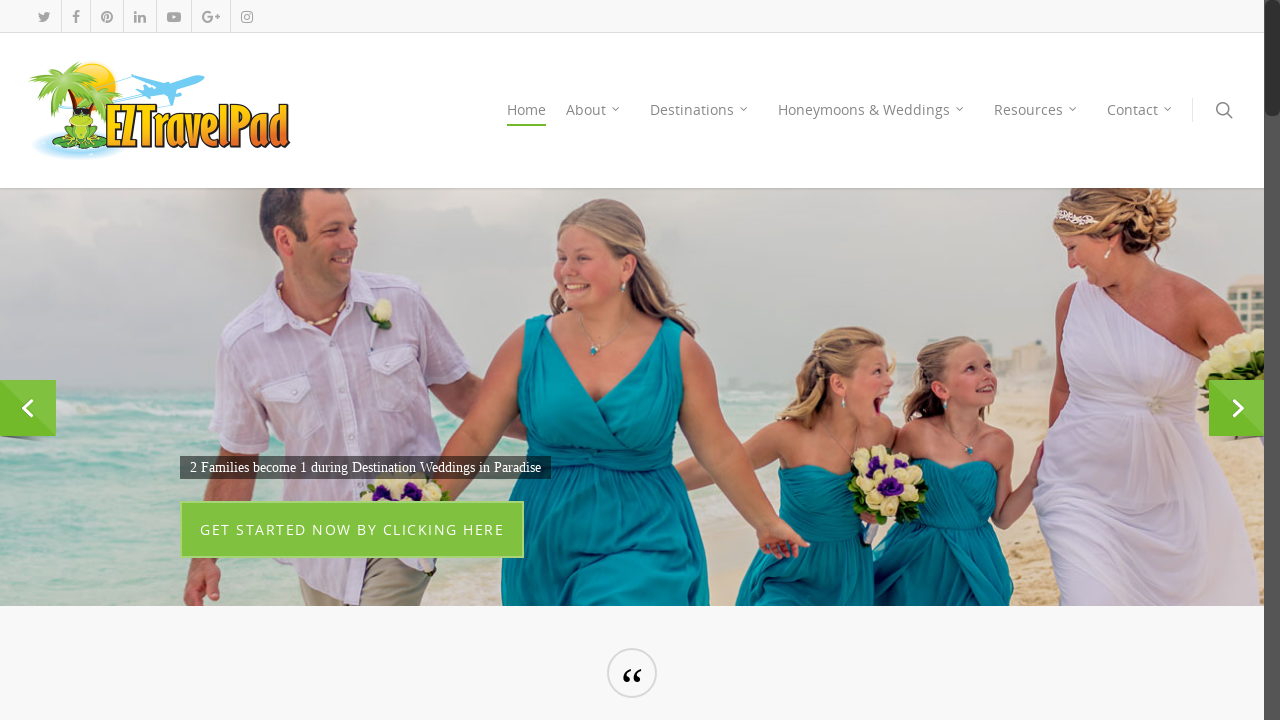

Retrieved all anchor elements from the page
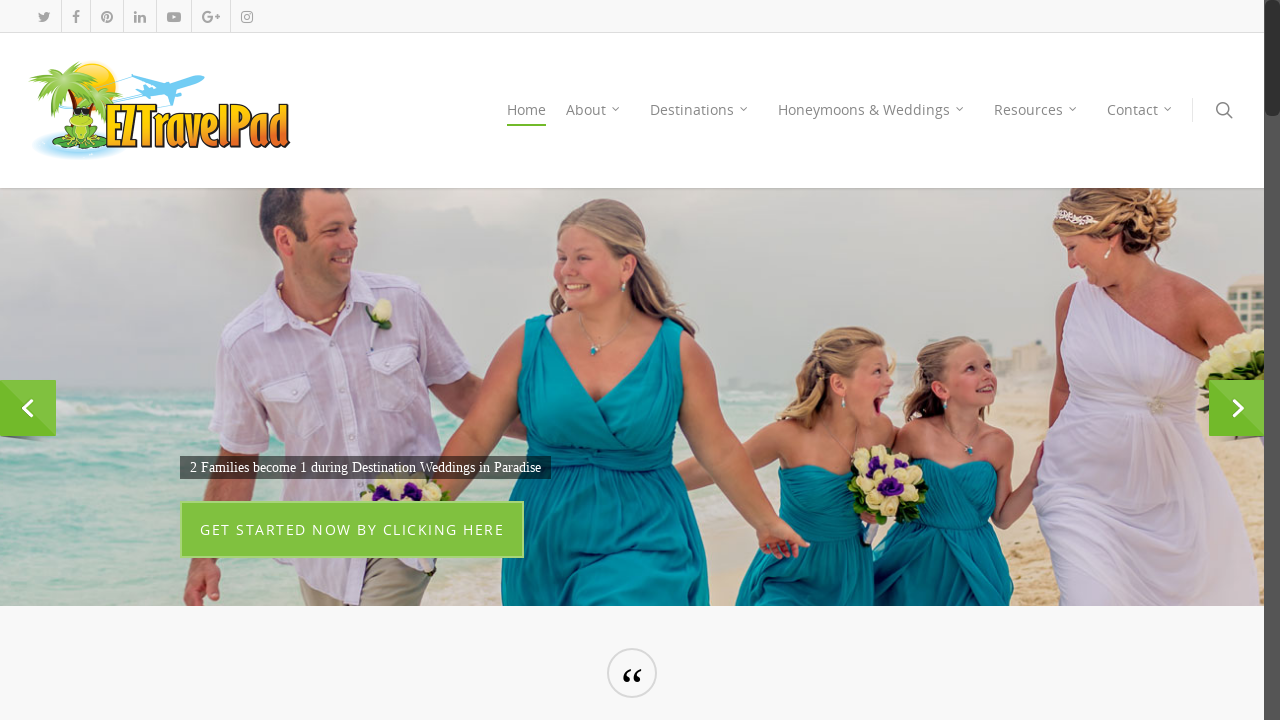

Determined to open maximum 5 links in new tabs
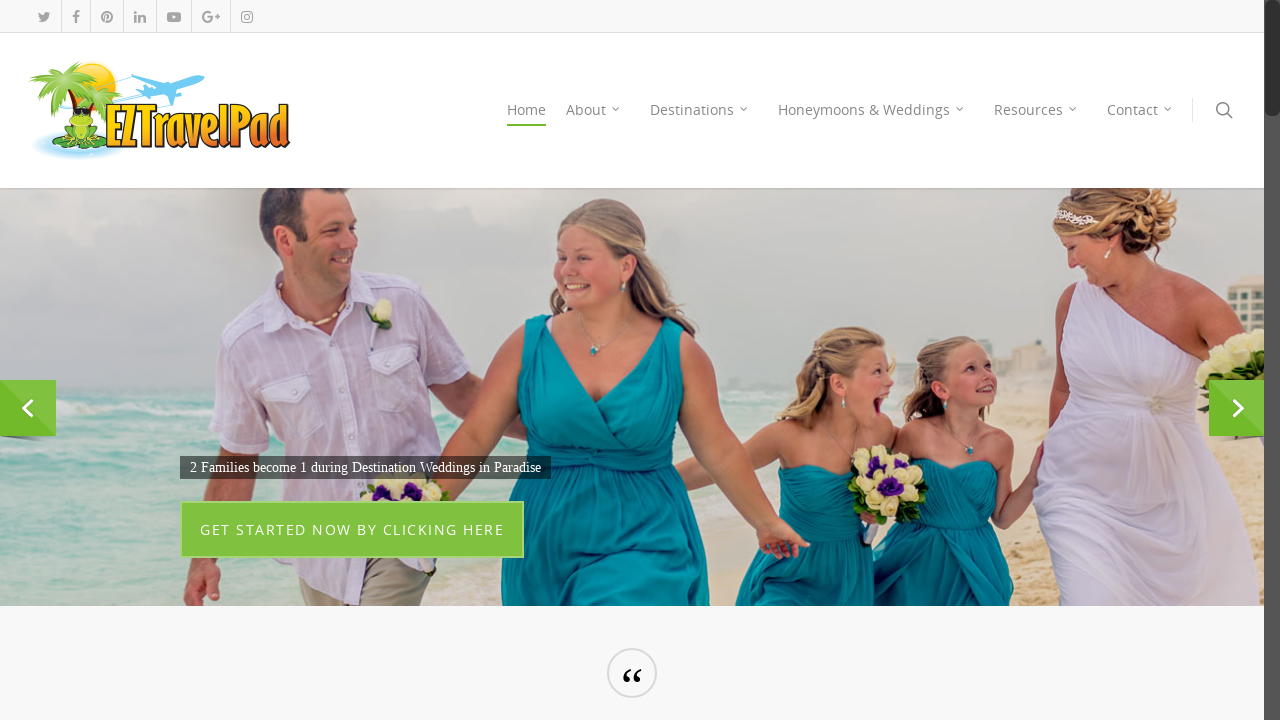

Located link #1 from the page
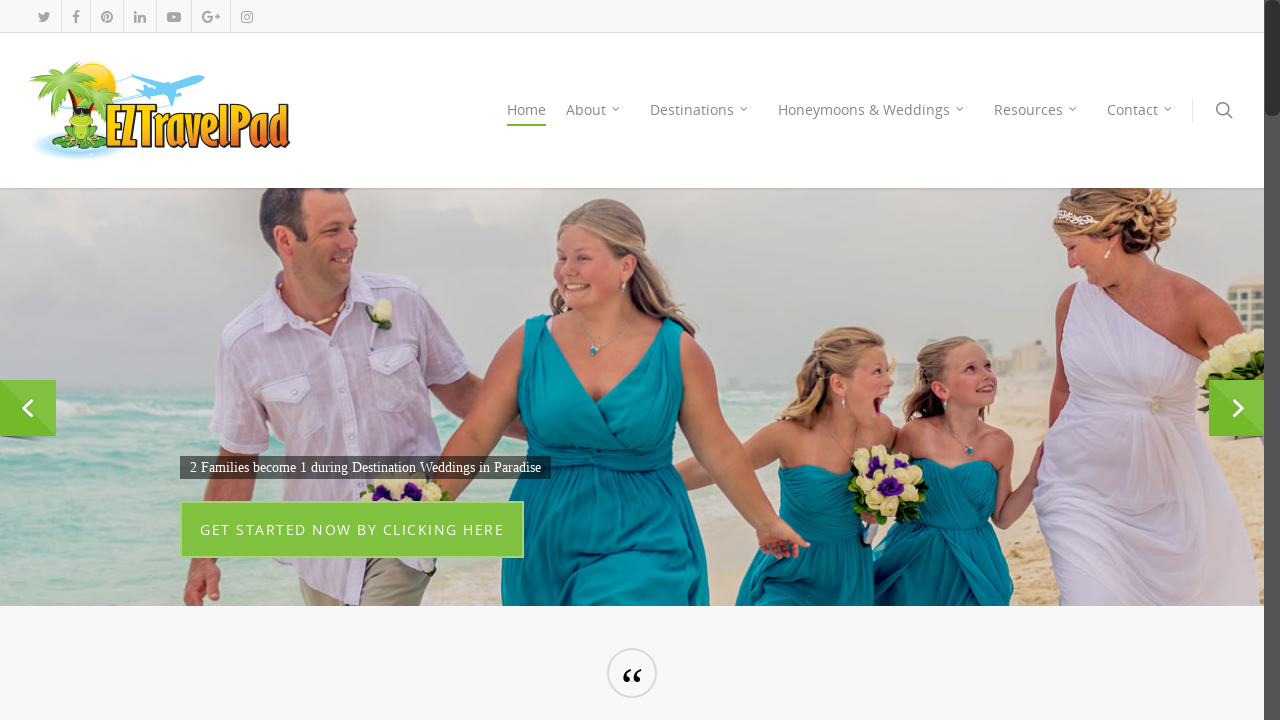

Pressed Ctrl+Enter to open link #1 in new tab on a >> nth=0
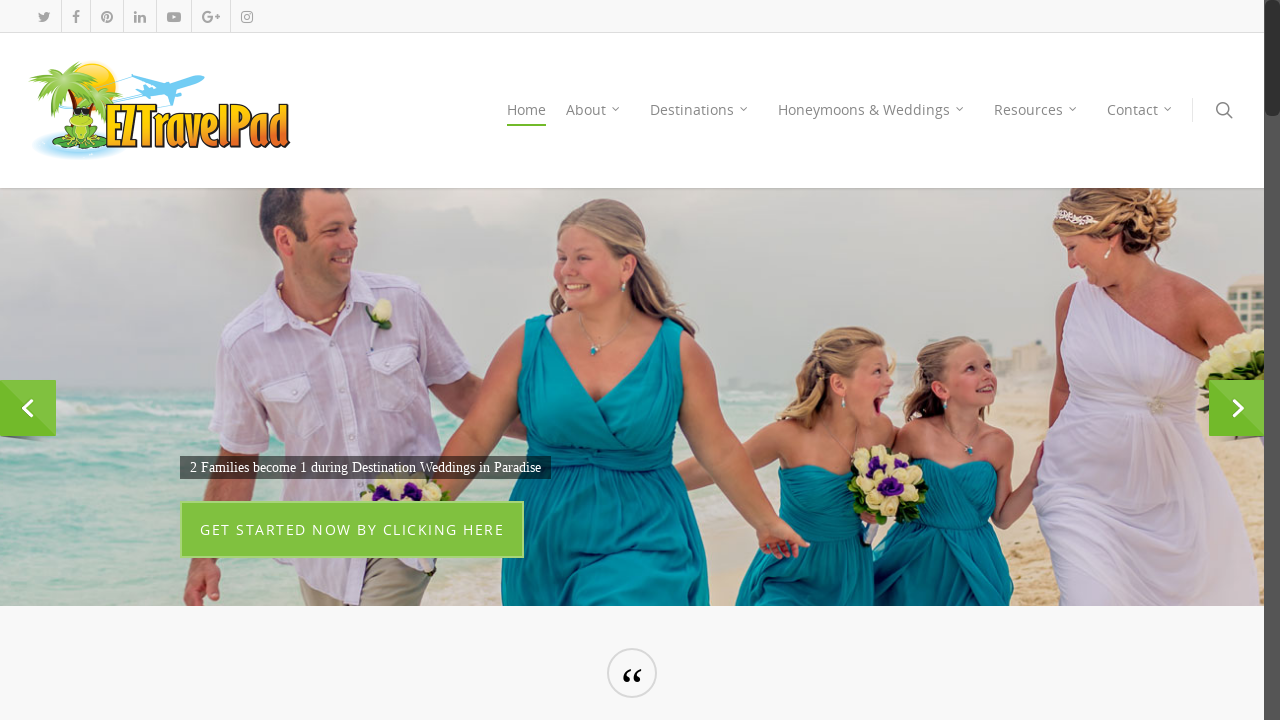

Waited 1 second for new tab to open after link #1
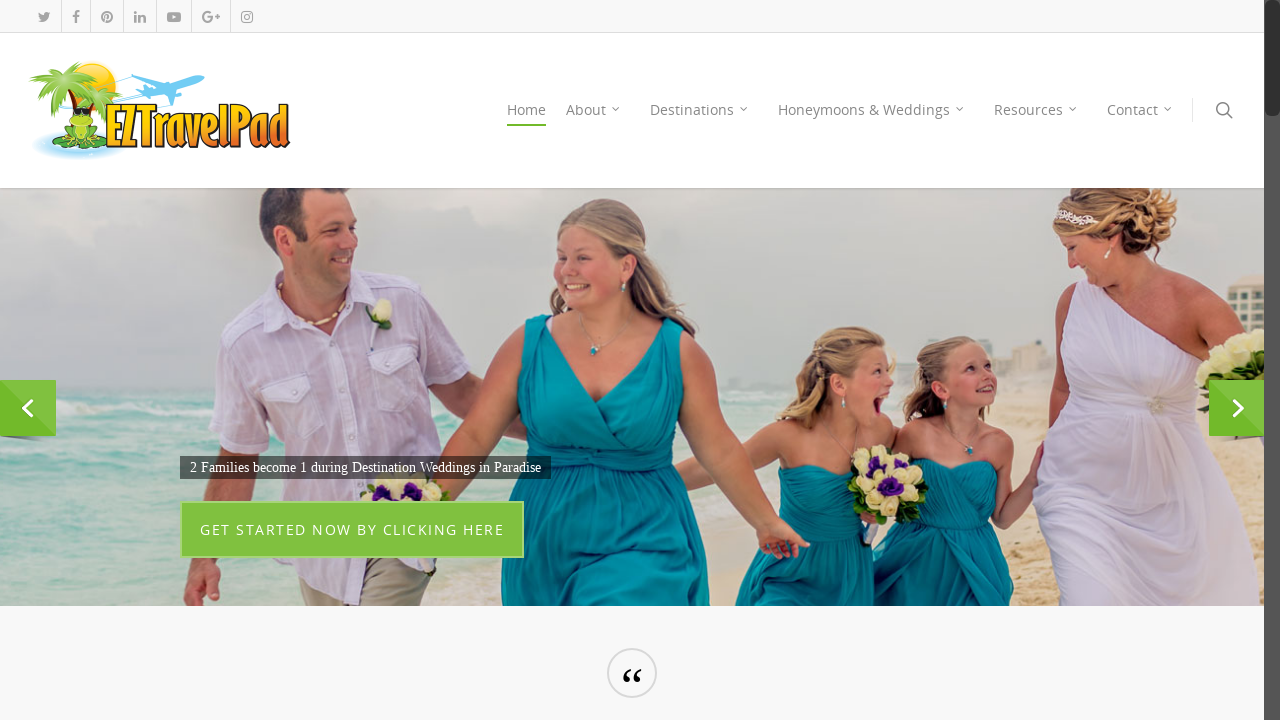

Located link #2 from the page
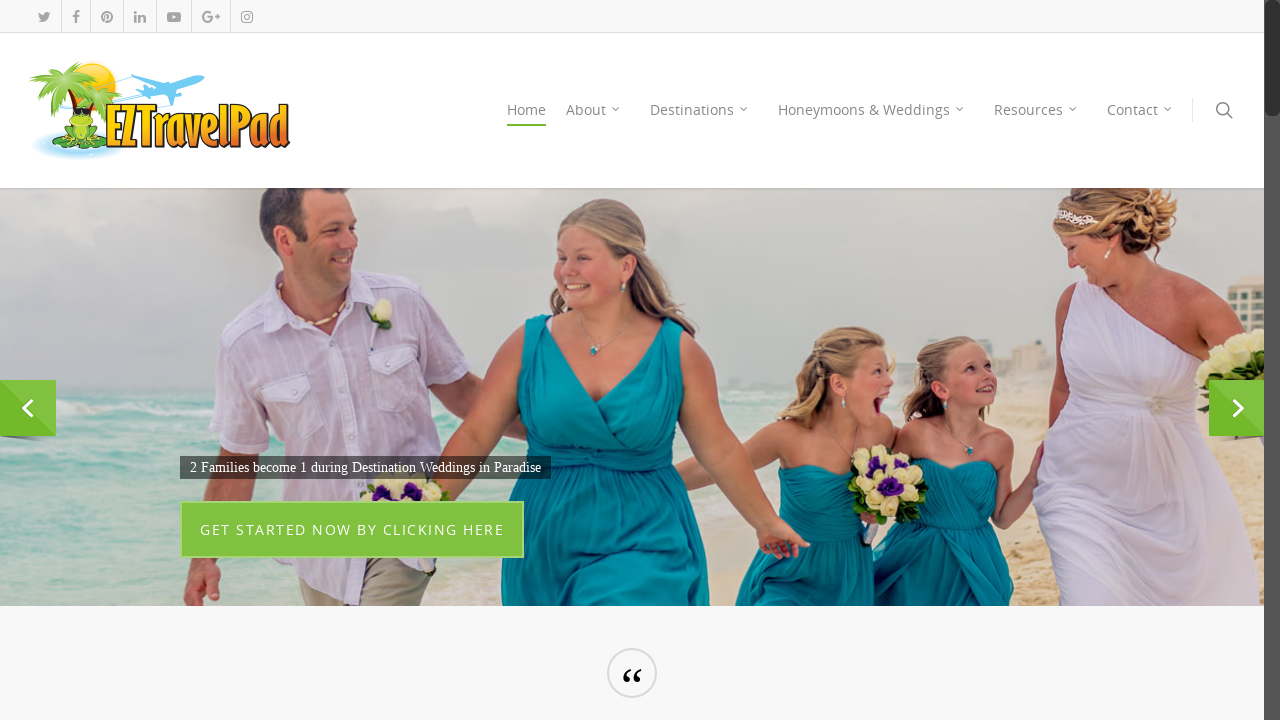

Pressed Ctrl+Enter to open link #2 in new tab on a >> nth=1
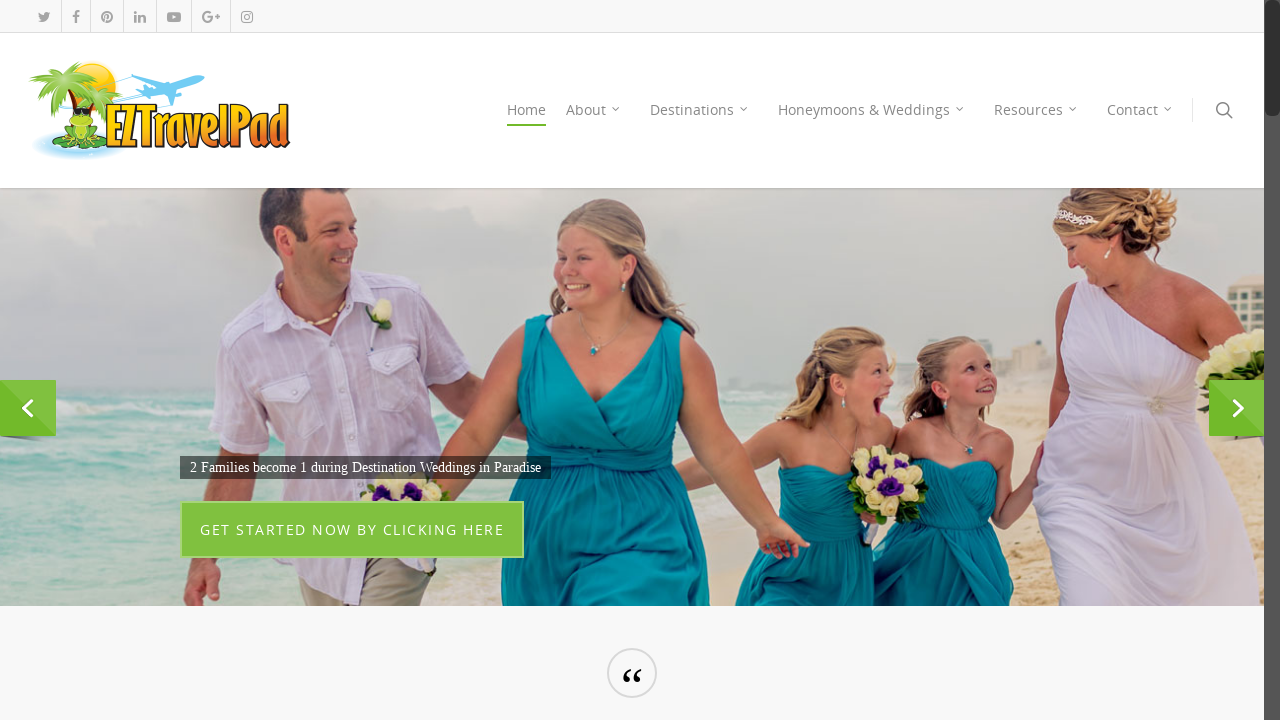

Waited 1 second for new tab to open after link #2
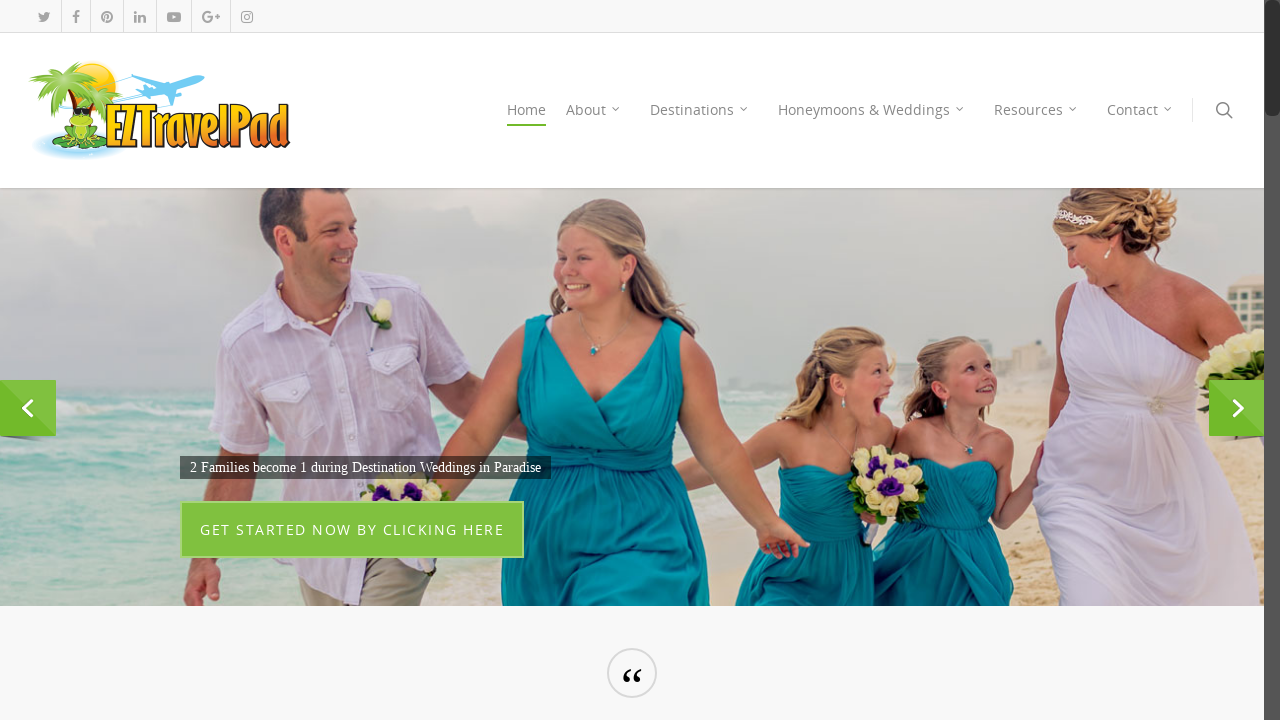

Located link #3 from the page
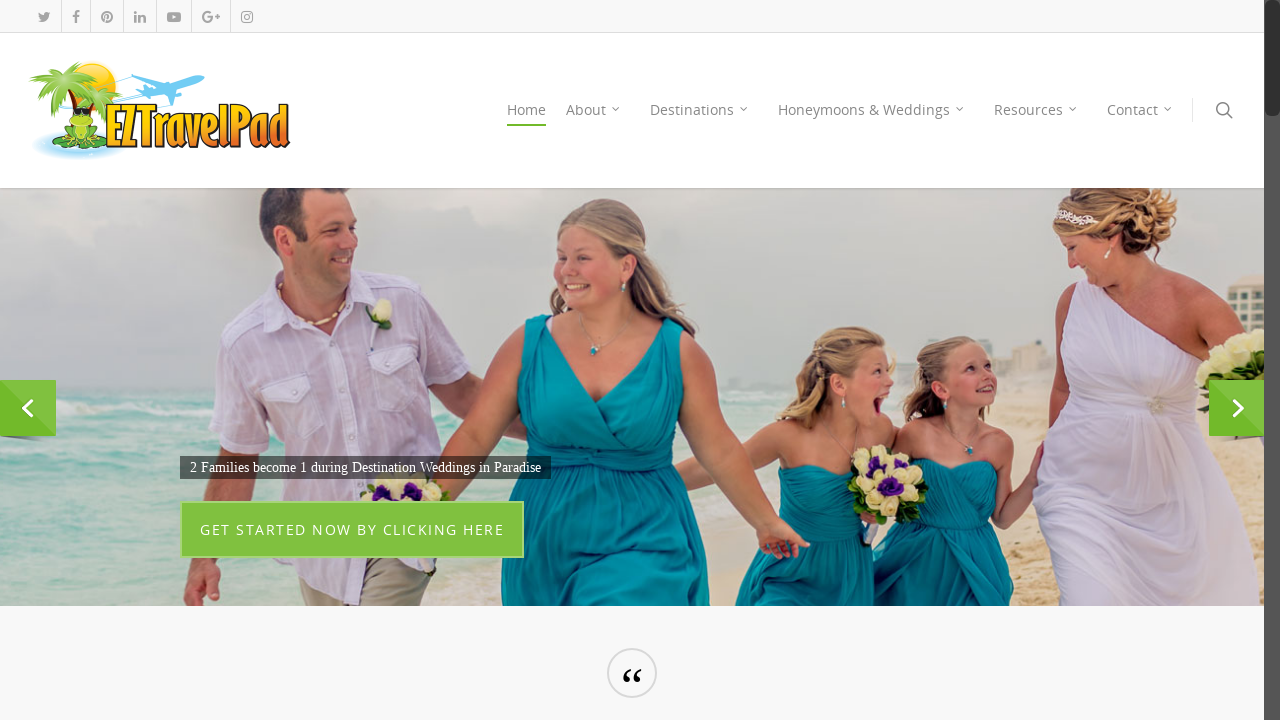

Pressed Ctrl+Enter to open link #3 in new tab on a >> nth=2
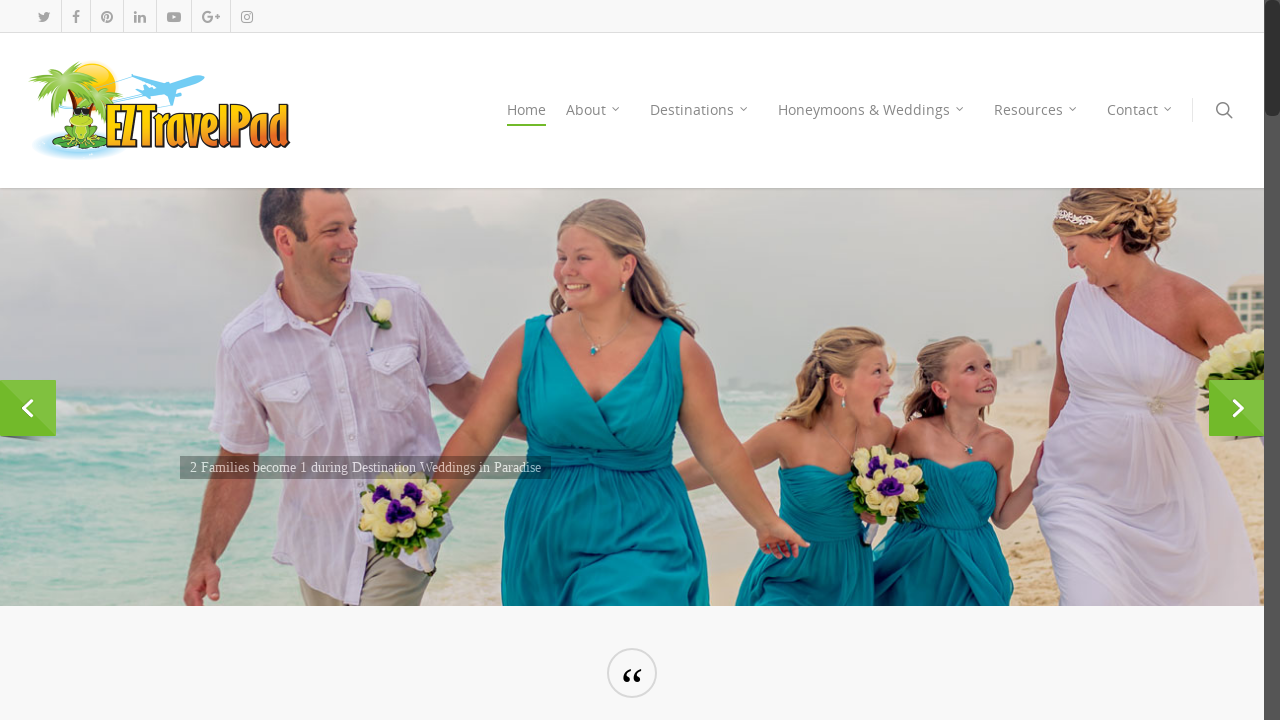

Waited 1 second for new tab to open after link #3
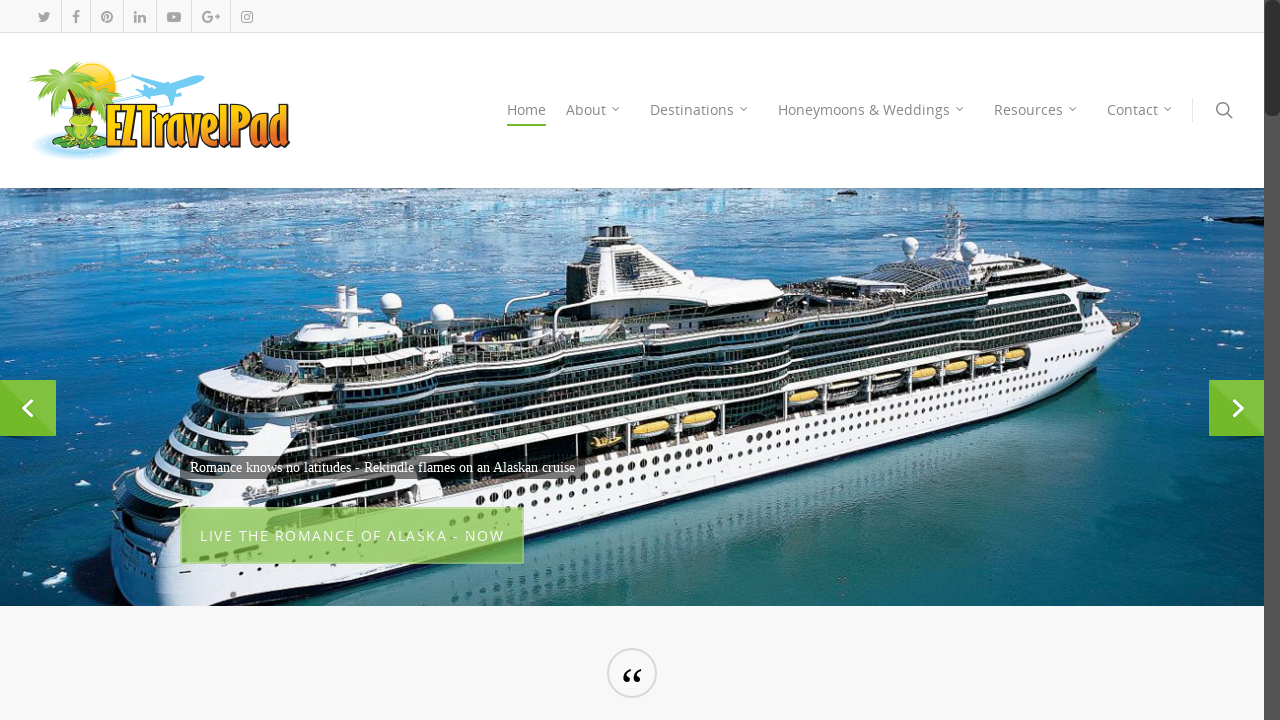

Located link #4 from the page
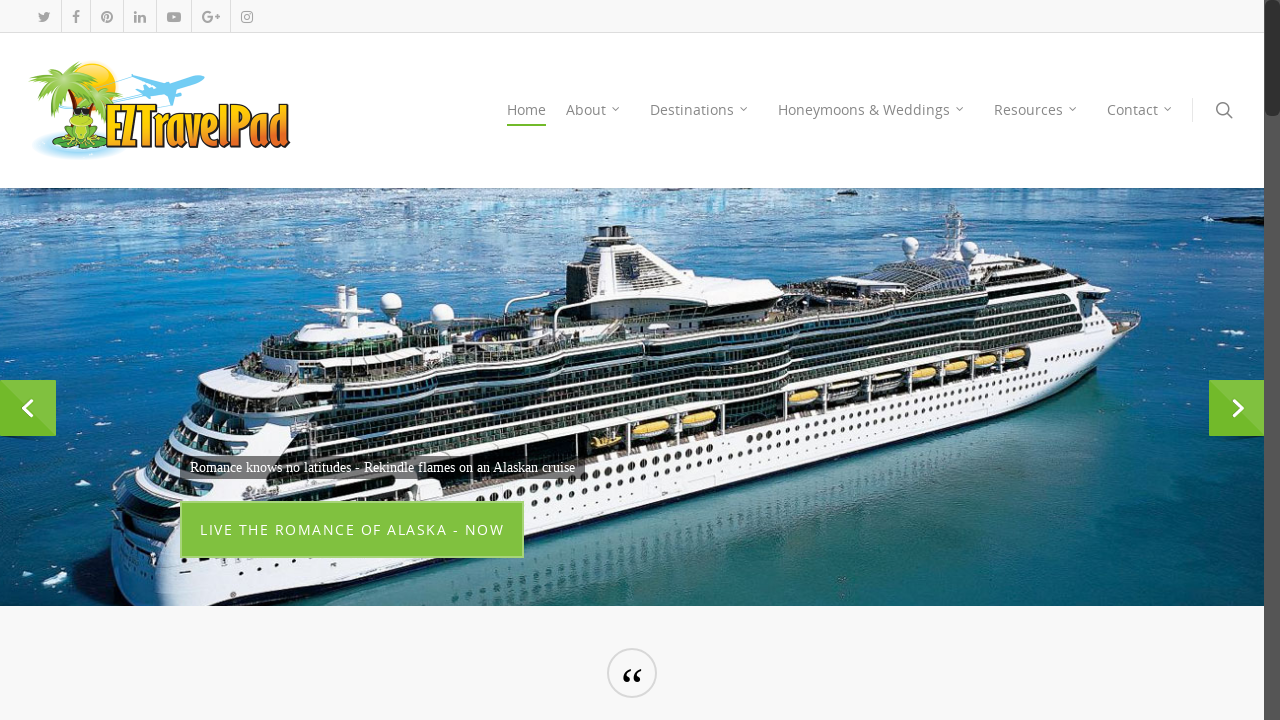

Pressed Ctrl+Enter to open link #4 in new tab on a >> nth=3
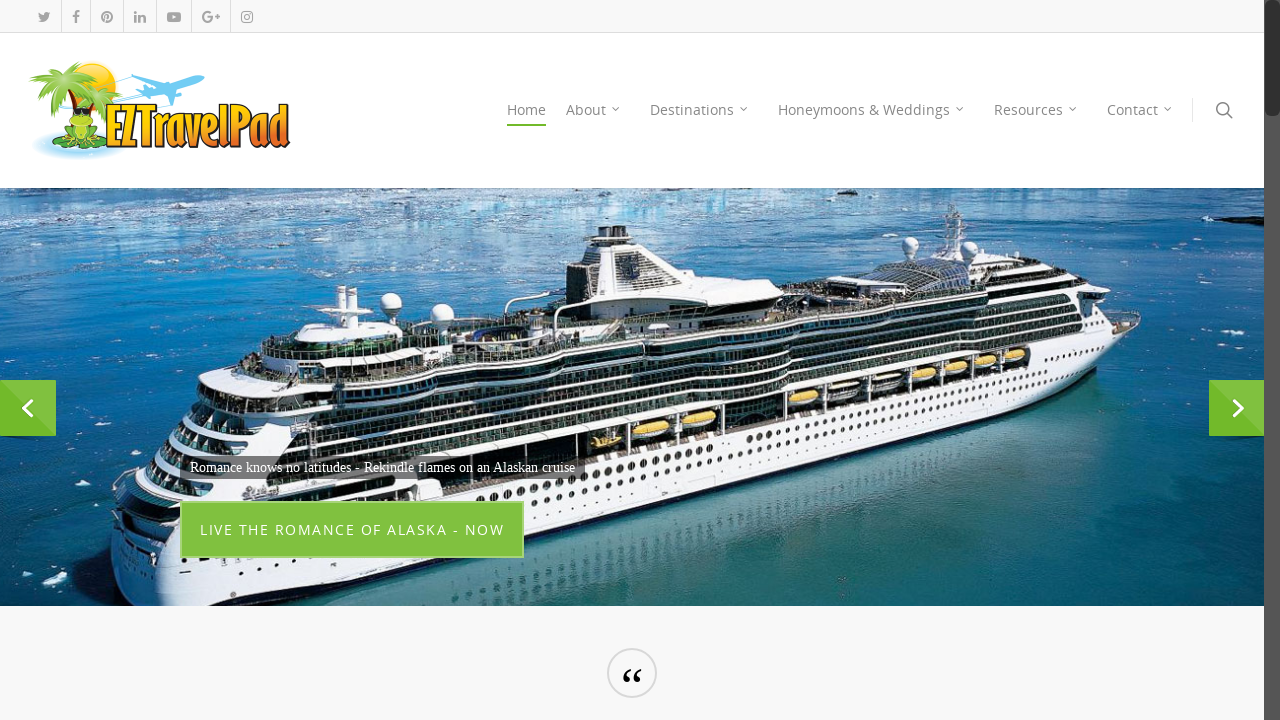

Waited 1 second for new tab to open after link #4
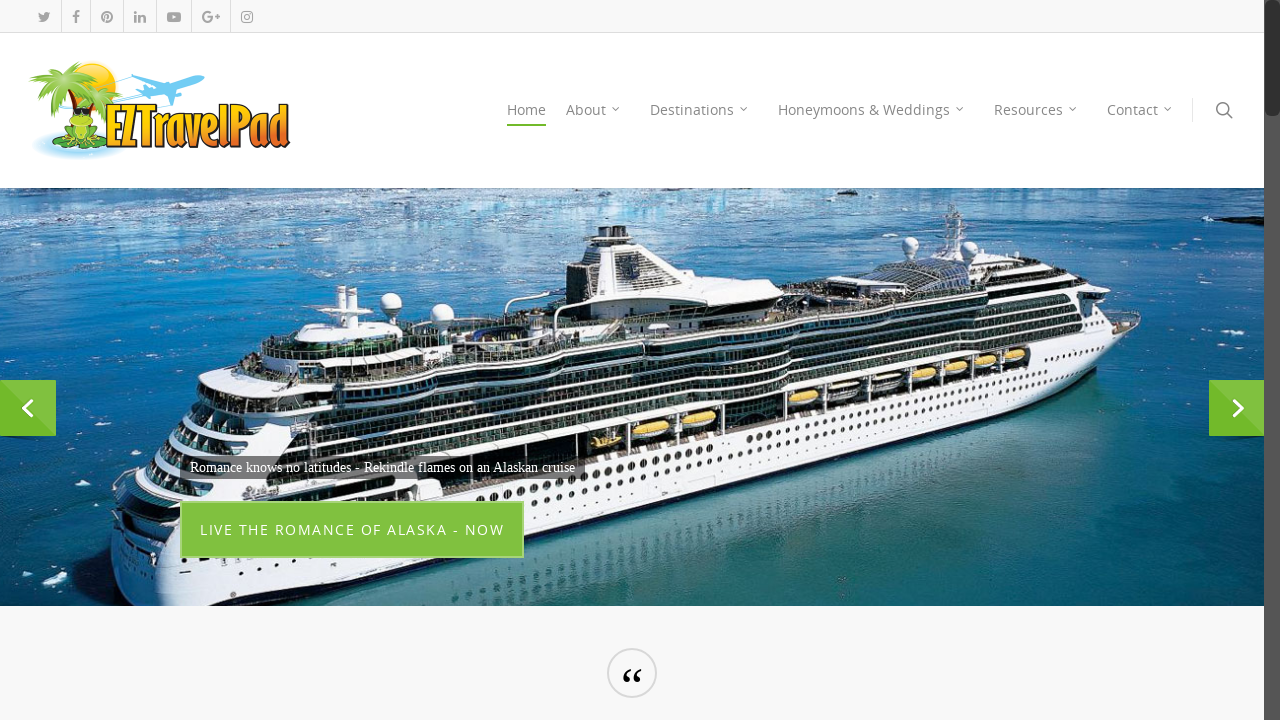

Located link #5 from the page
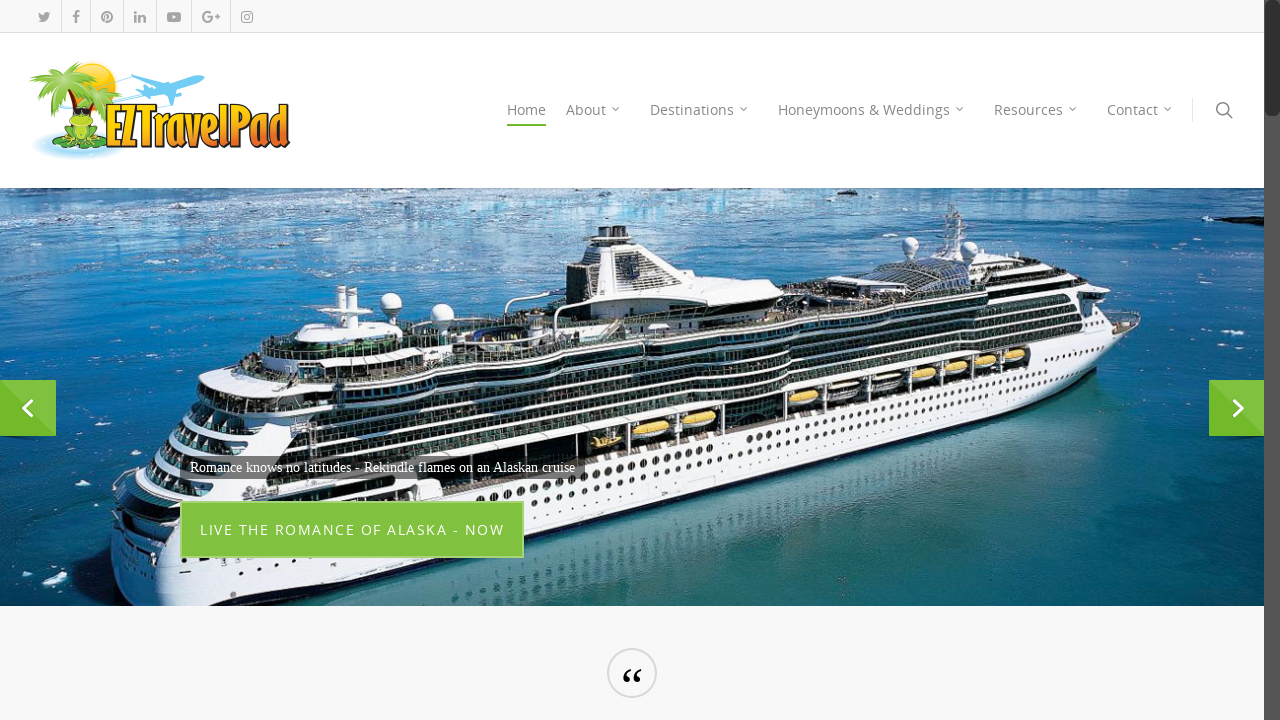

Pressed Ctrl+Enter to open link #5 in new tab on a >> nth=4
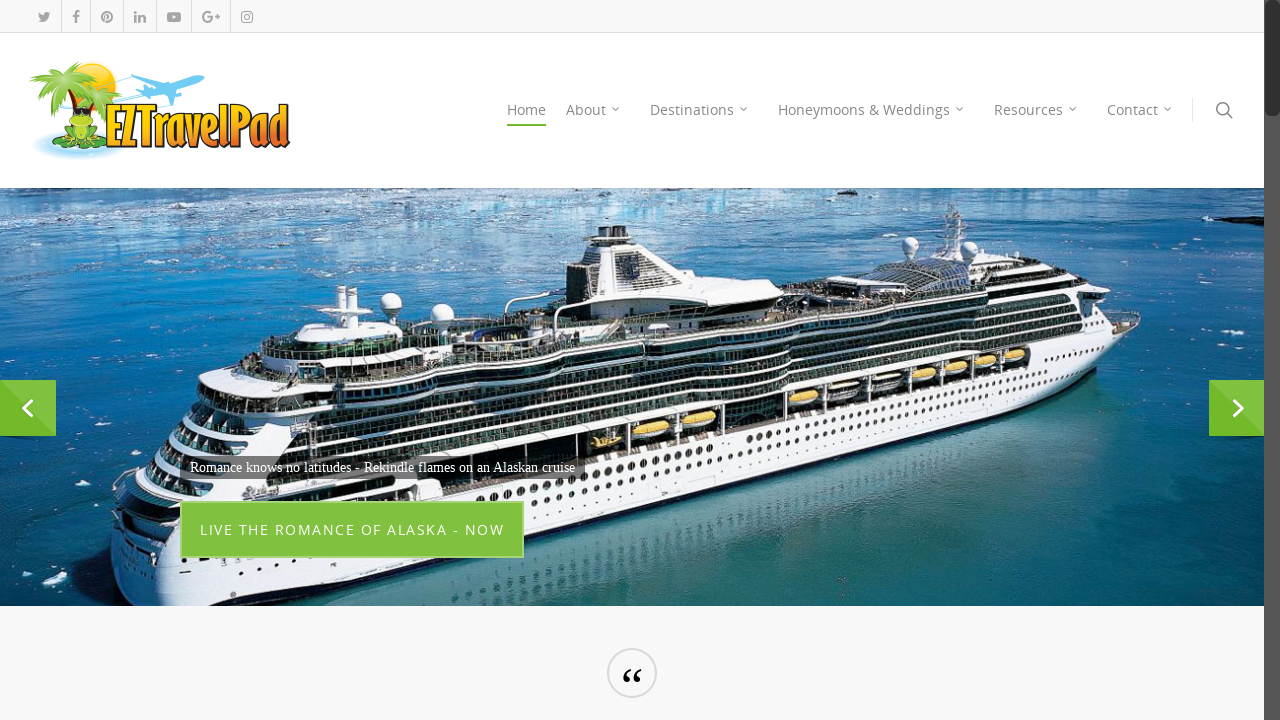

Waited 1 second for new tab to open after link #5
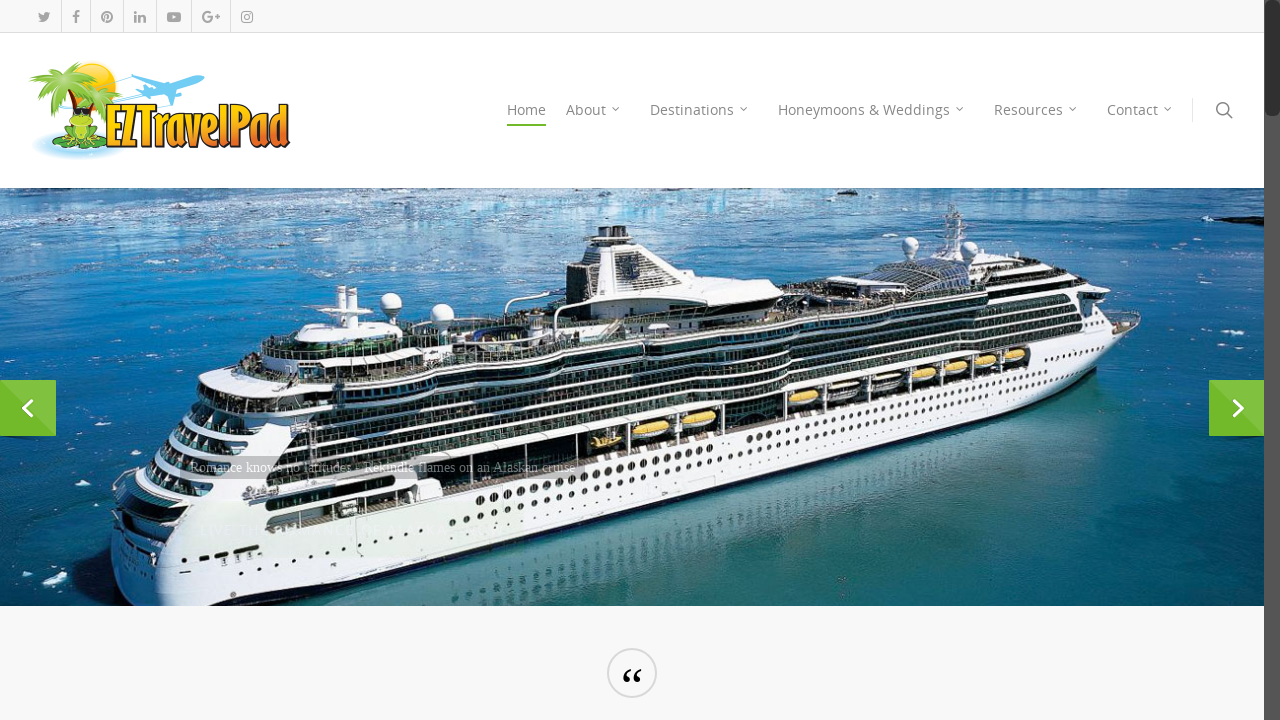

Retrieved all open pages/tabs from context (total: 6 tabs)
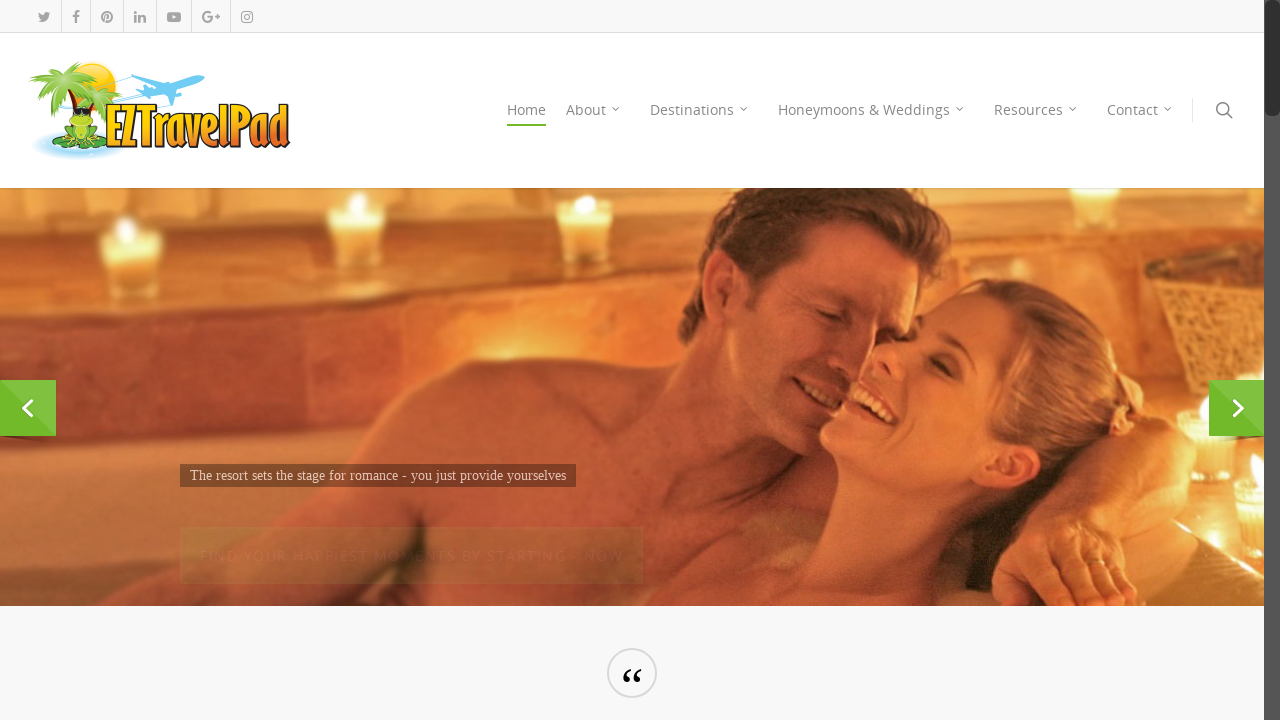

Brought a tab to the front
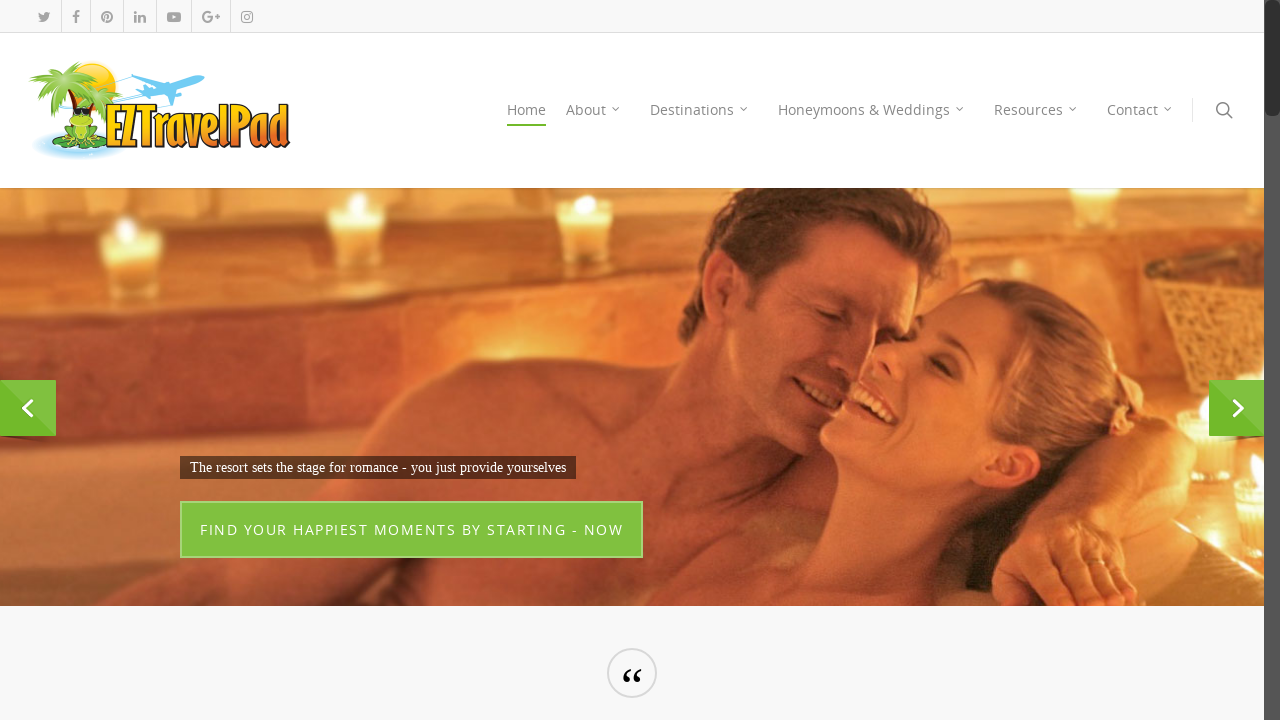

Verified tab loaded successfully with domcontentloaded state
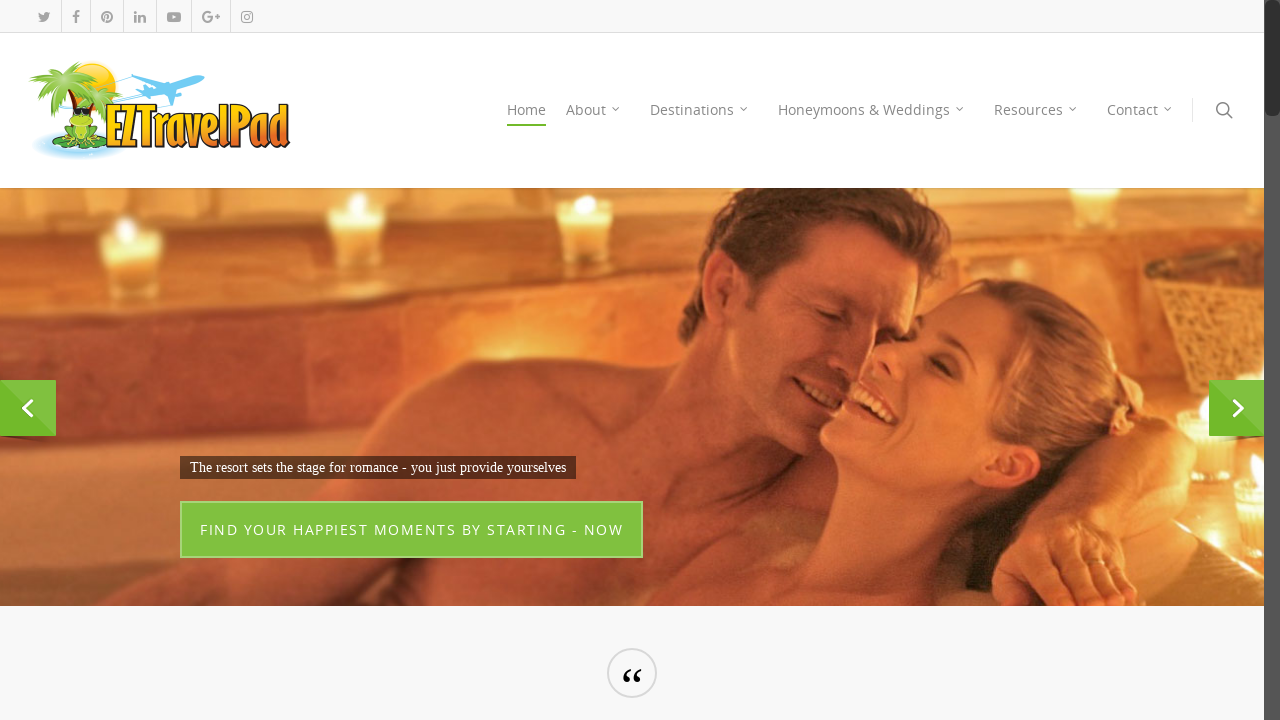

Brought a tab to the front
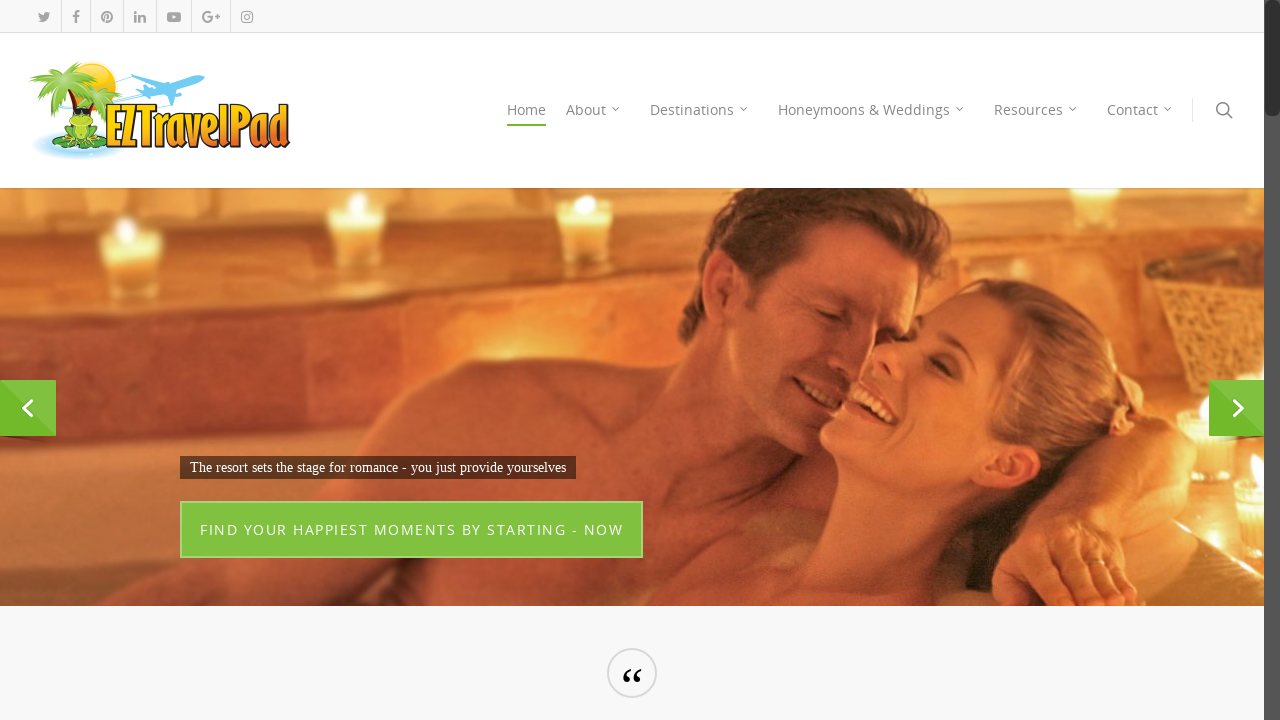

Verified tab loaded successfully with domcontentloaded state
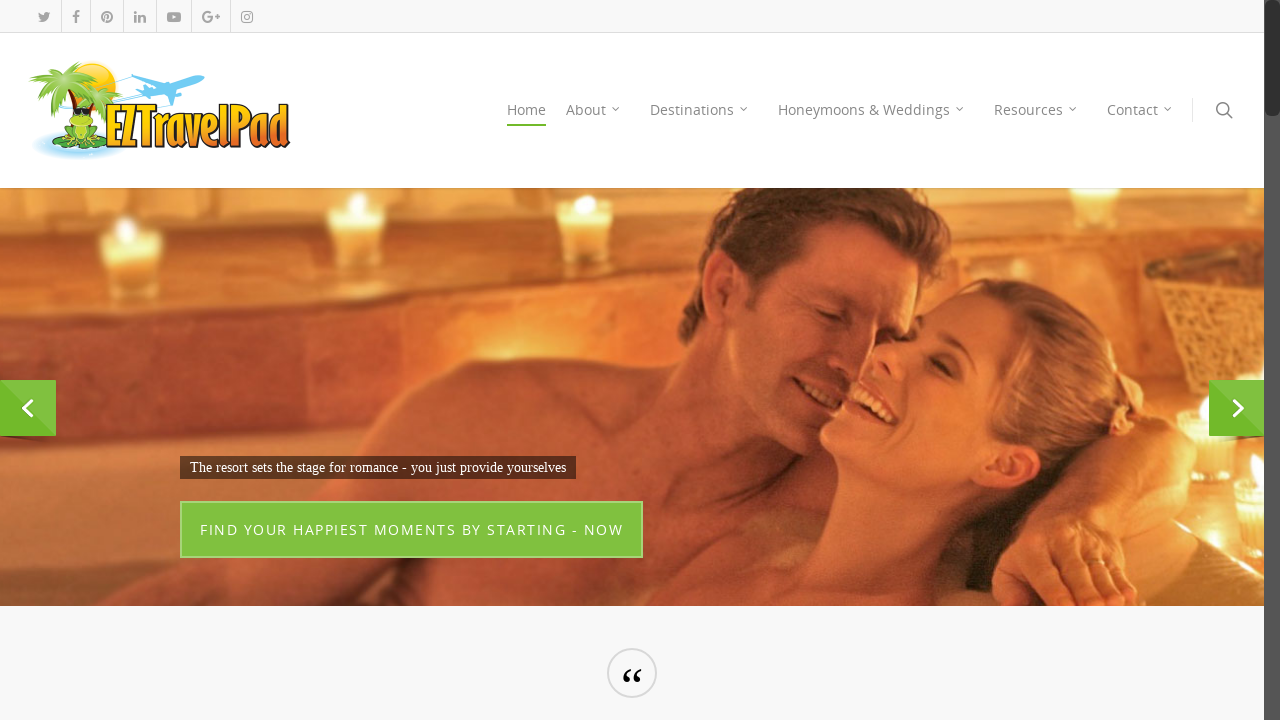

Brought a tab to the front
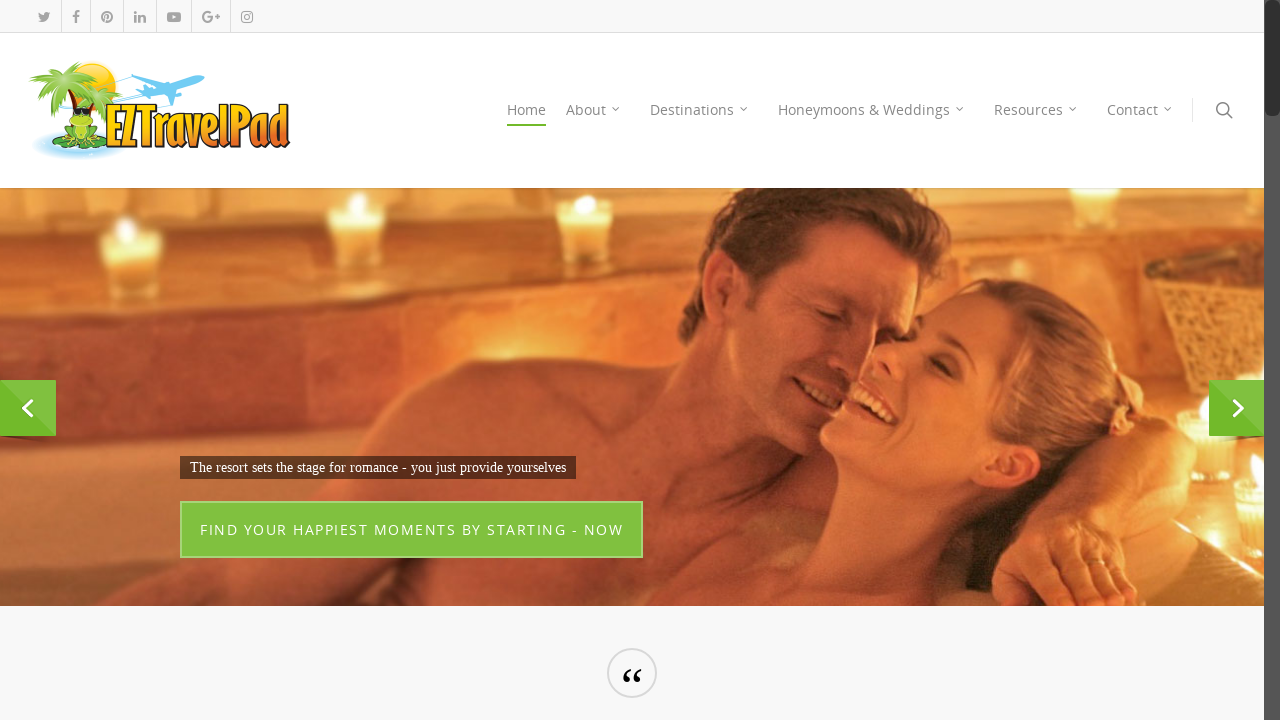

Verified tab loaded successfully with domcontentloaded state
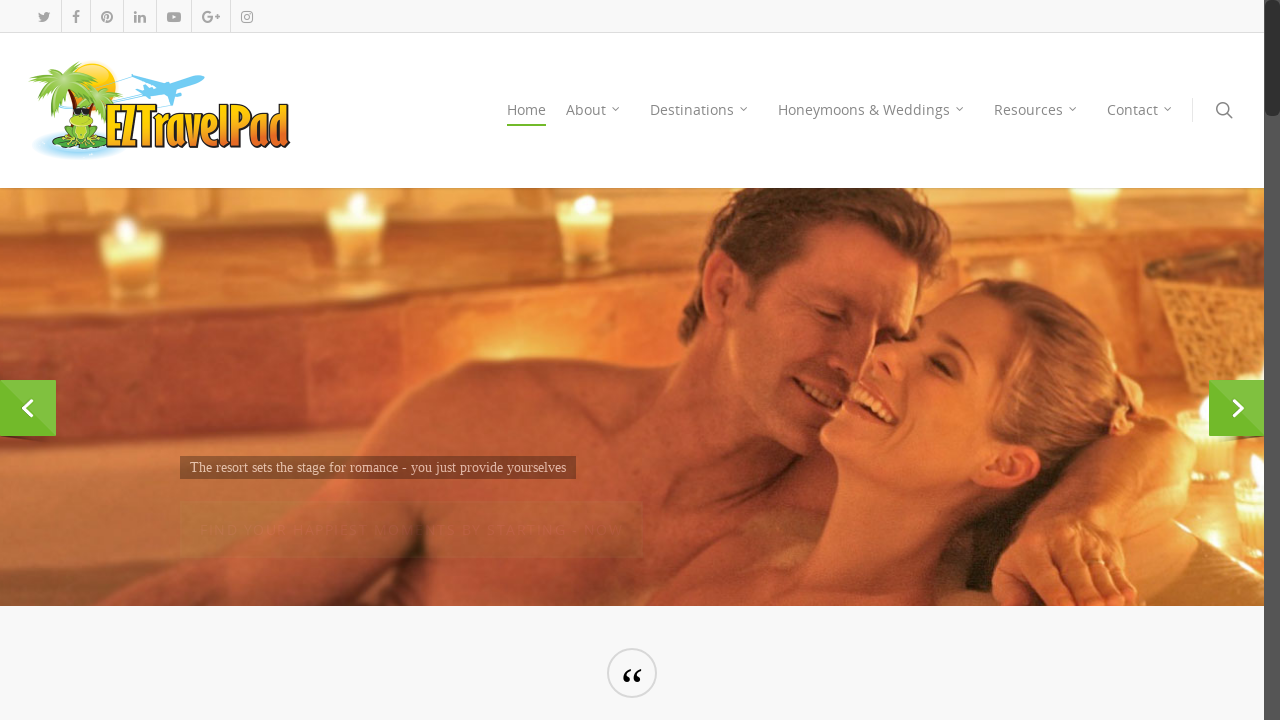

Brought a tab to the front
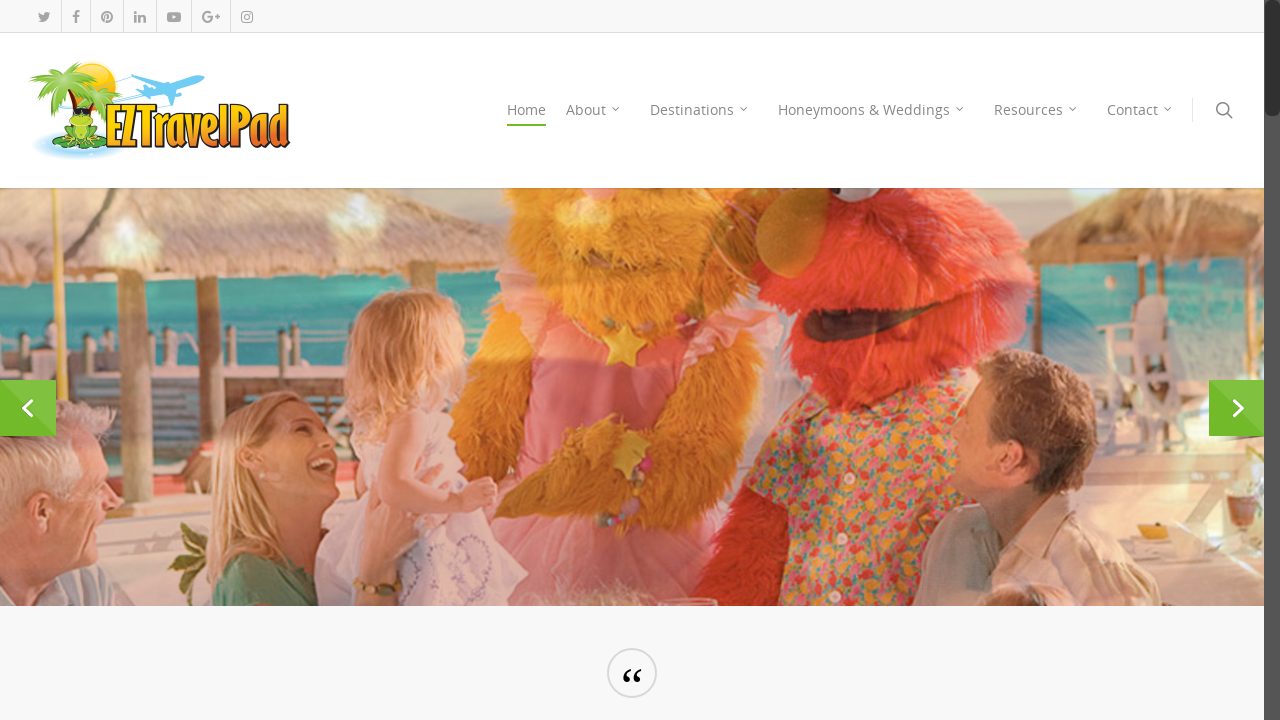

Verified tab loaded successfully with domcontentloaded state
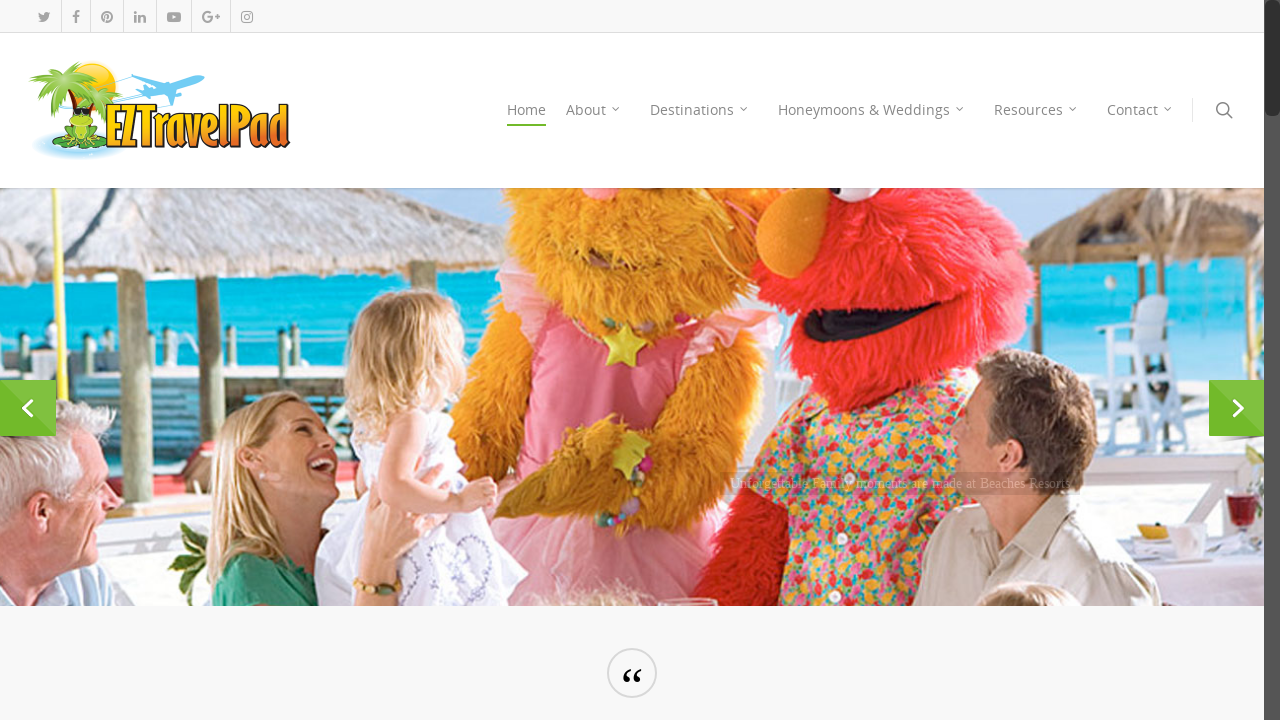

Brought a tab to the front
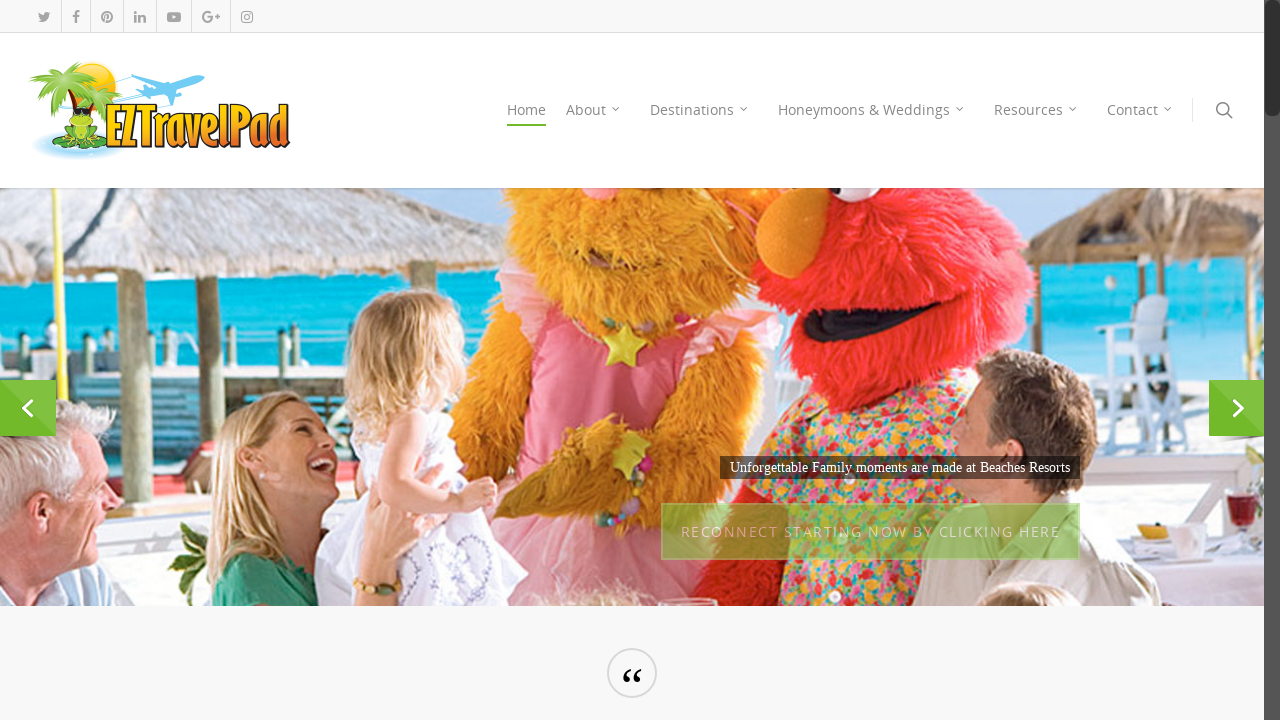

Verified tab loaded successfully with domcontentloaded state
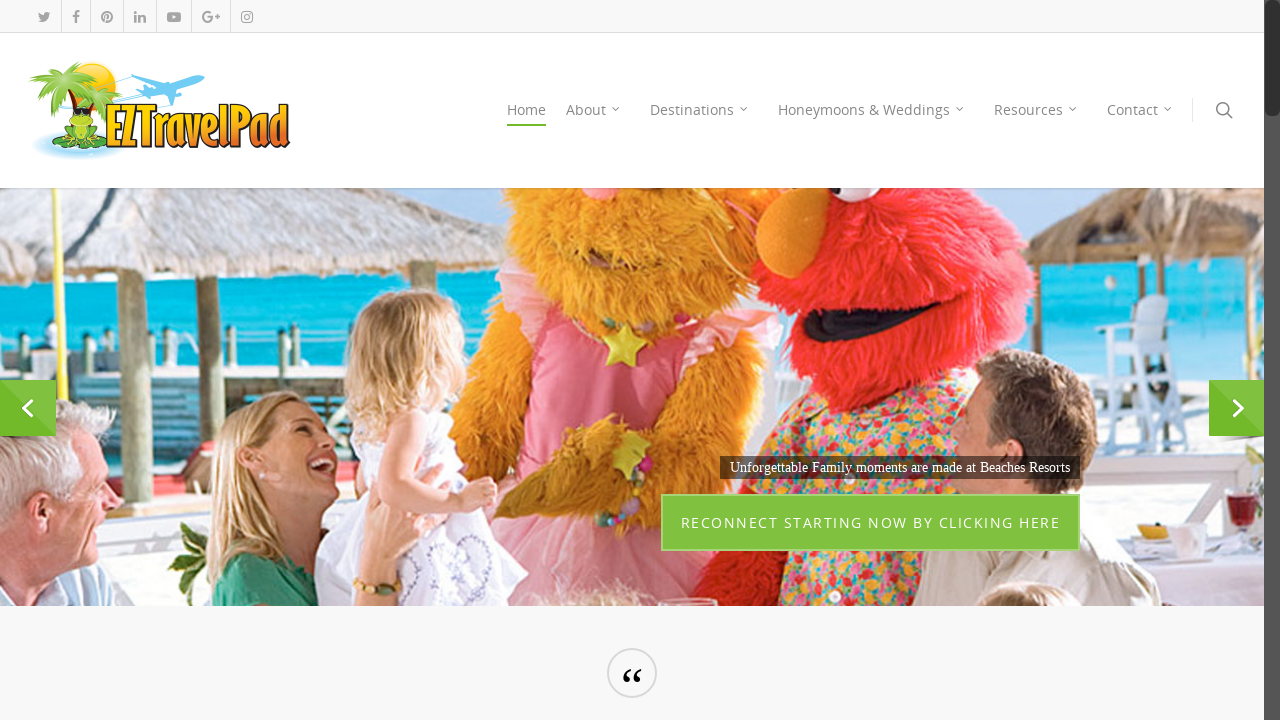

Brought a tab to the front
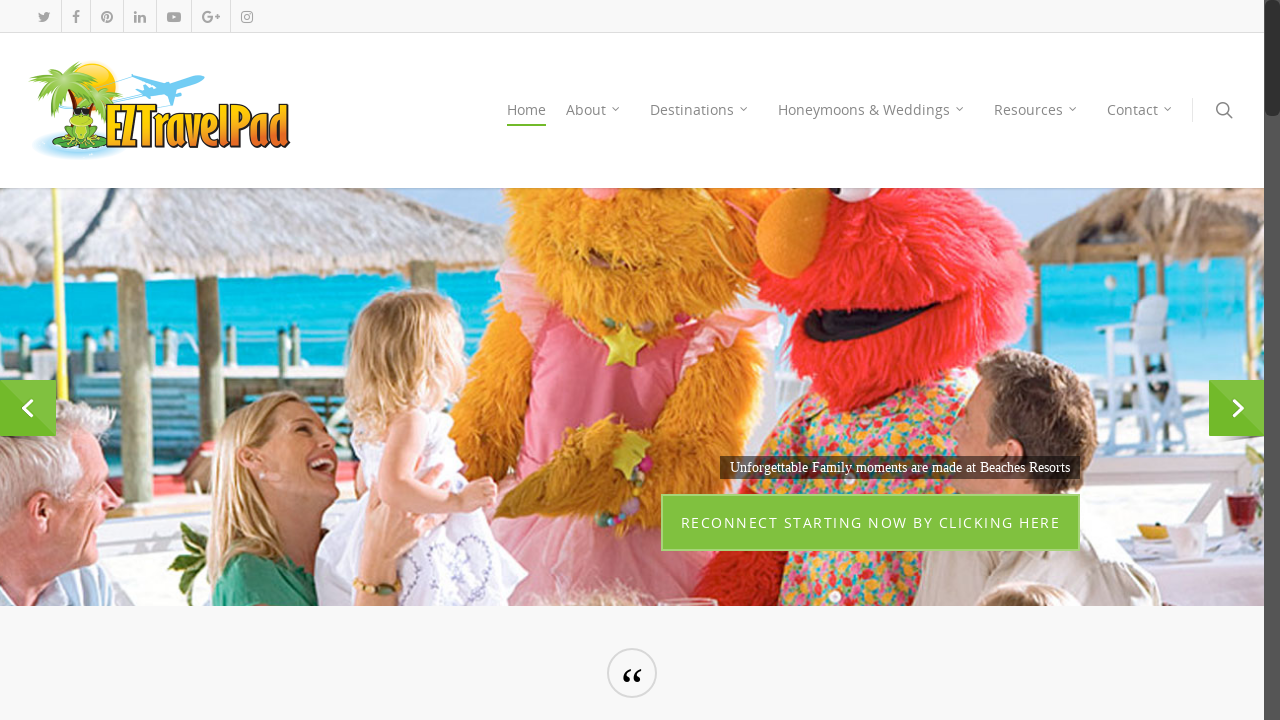

Verified tab loaded successfully with domcontentloaded state
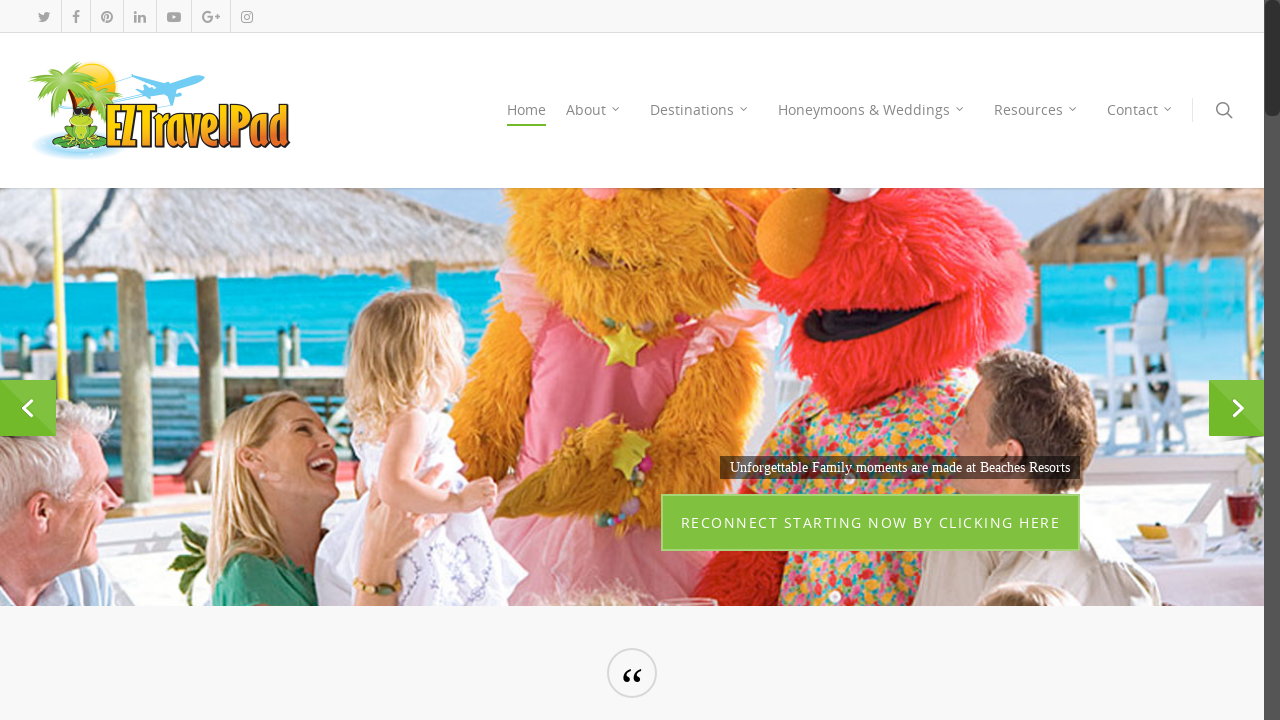

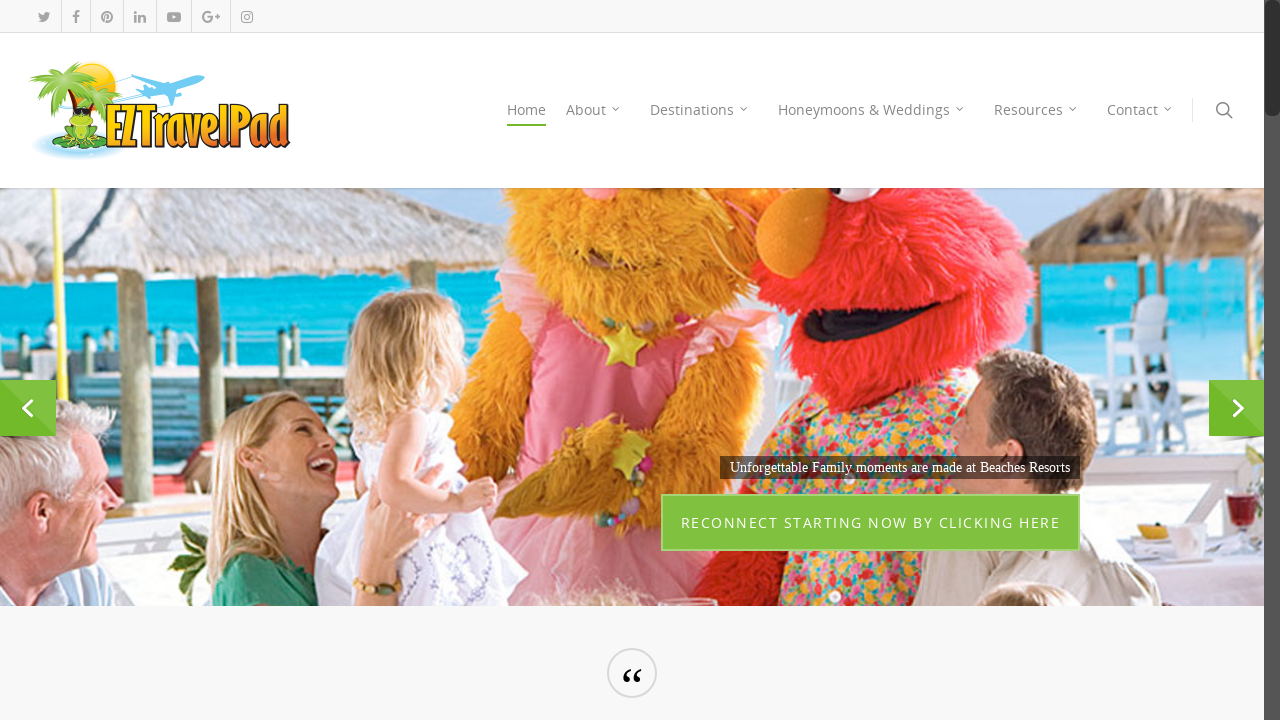